Tests various alert handling scenarios including simple alerts, confirmation dialogs, and prompt alerts on a demo page

Starting URL: https://www.leafground.com/alert.xhtml

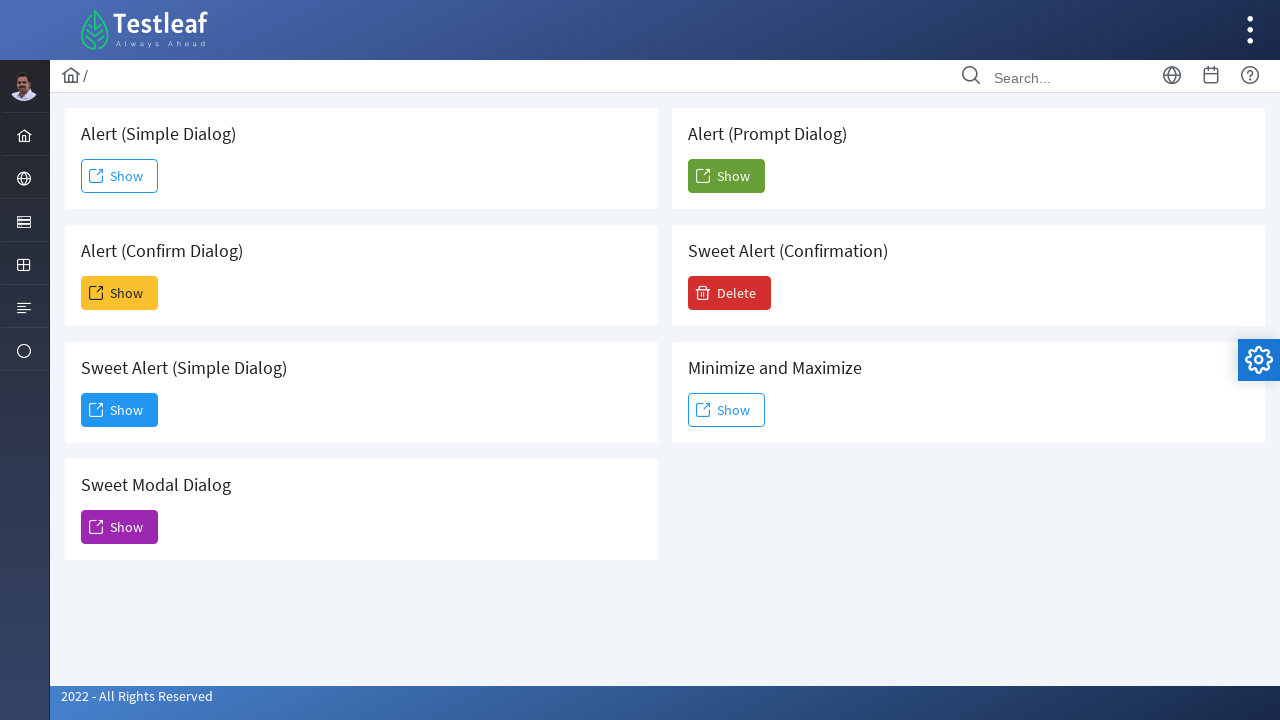

Clicked Show button for simple alert at (120, 176) on xpath=(//span[text()='Show'])[1]
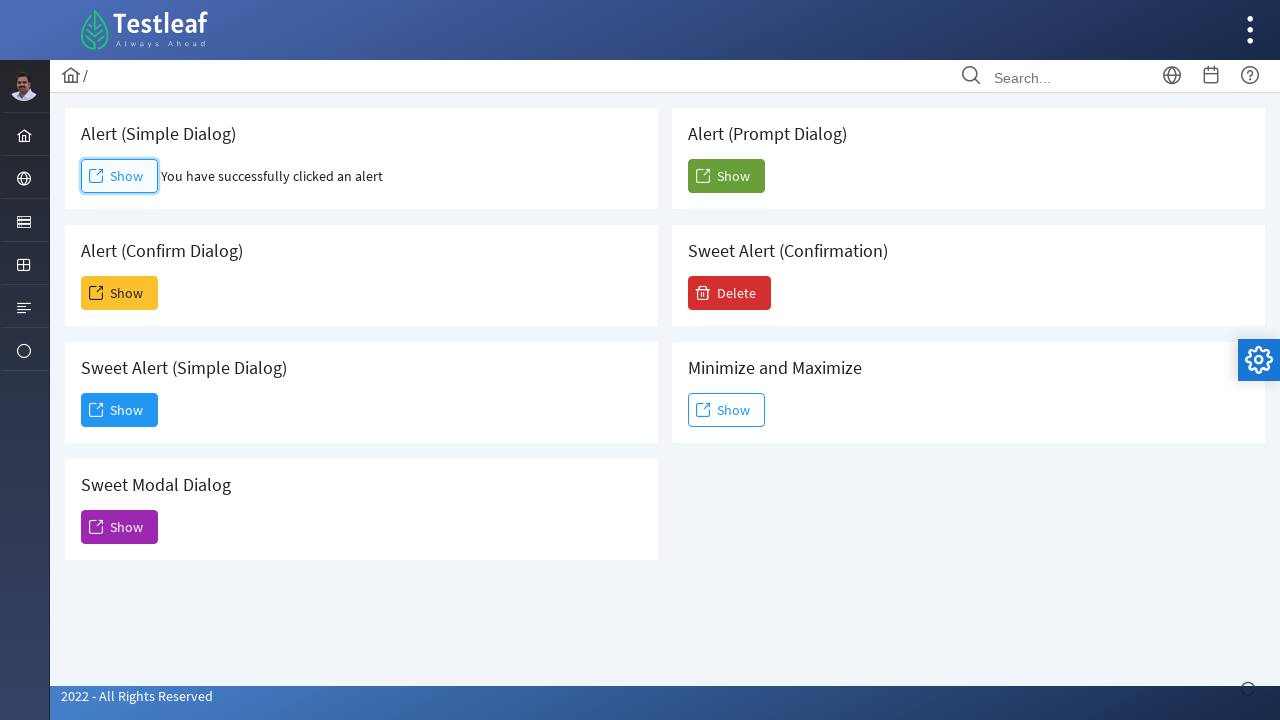

Set up dialog handler to accept simple alert
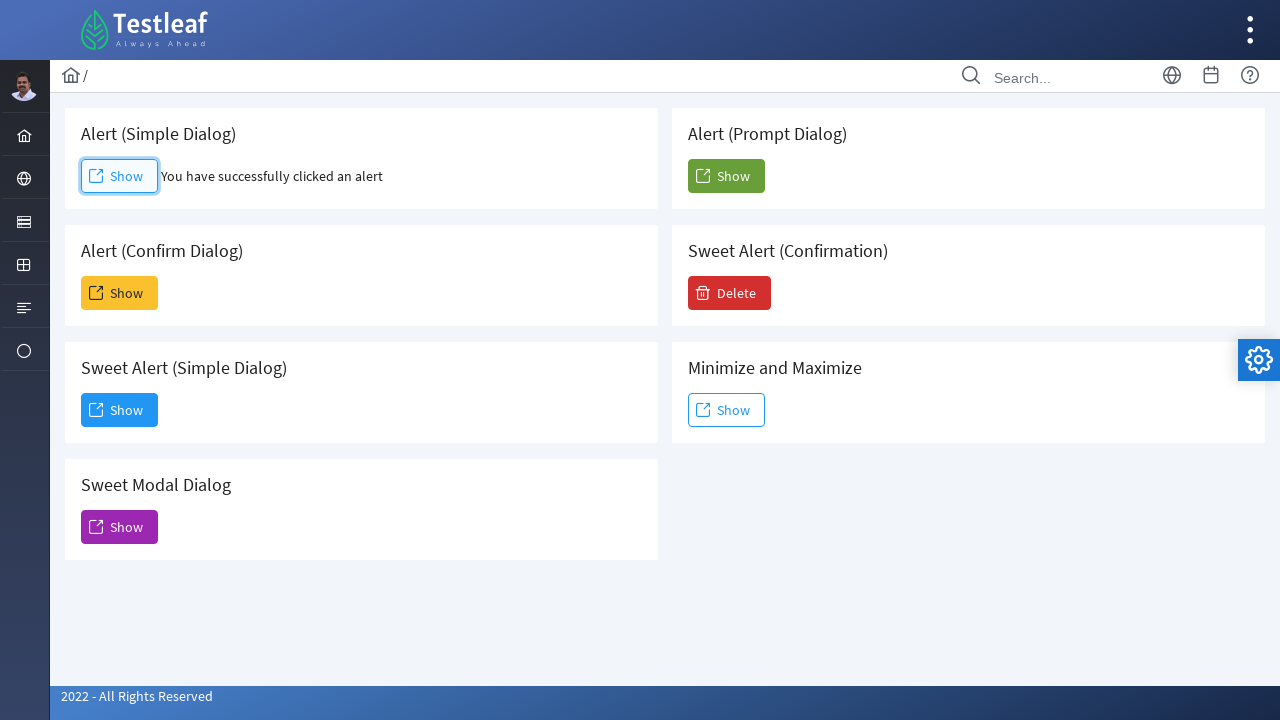

Clicked Show button for confirmation alert at (120, 293) on xpath=(//span[text()='Show'])[2]
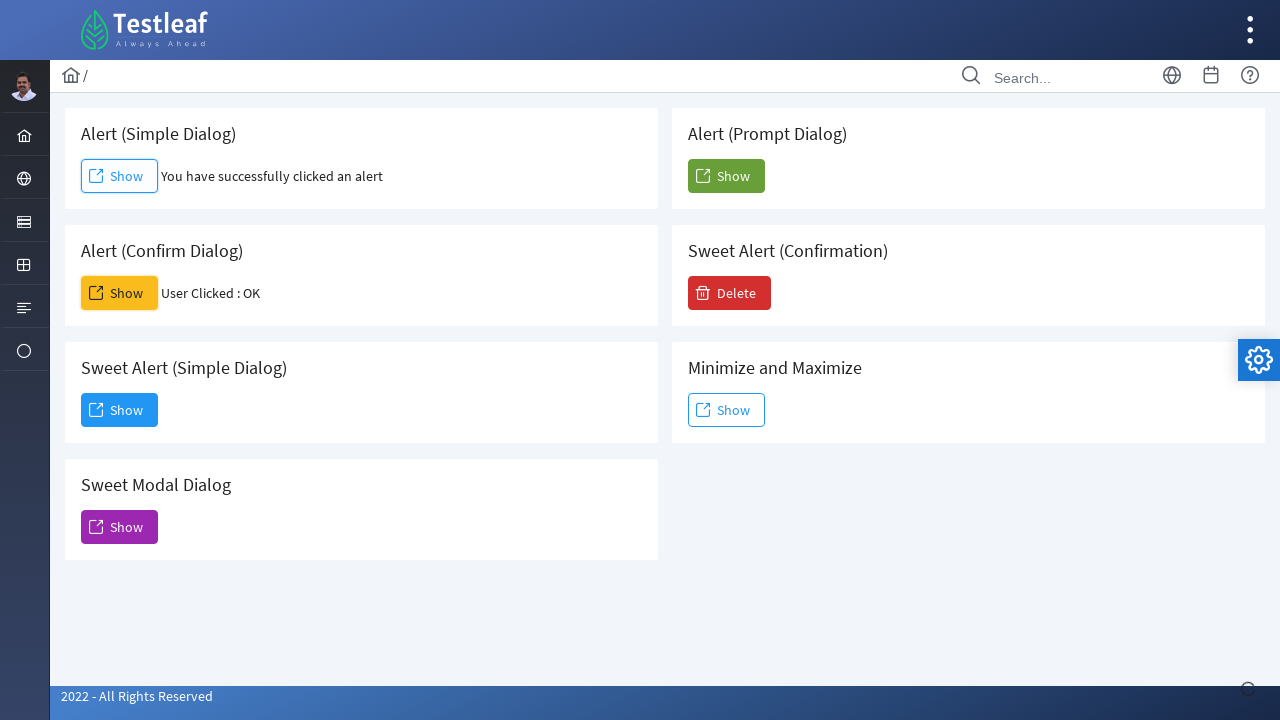

Set up dialog handler to dismiss confirmation alert
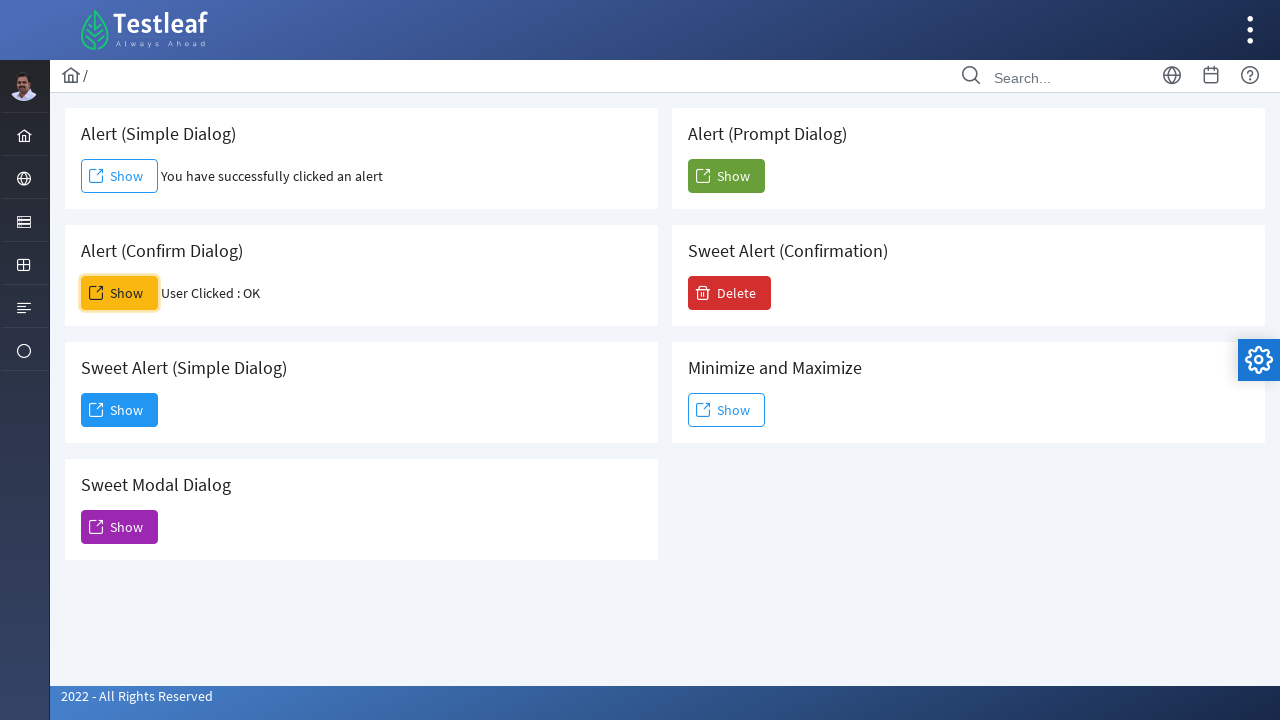

Set up dialog handler to accept prompt alert with text 'Raj Vignesh'
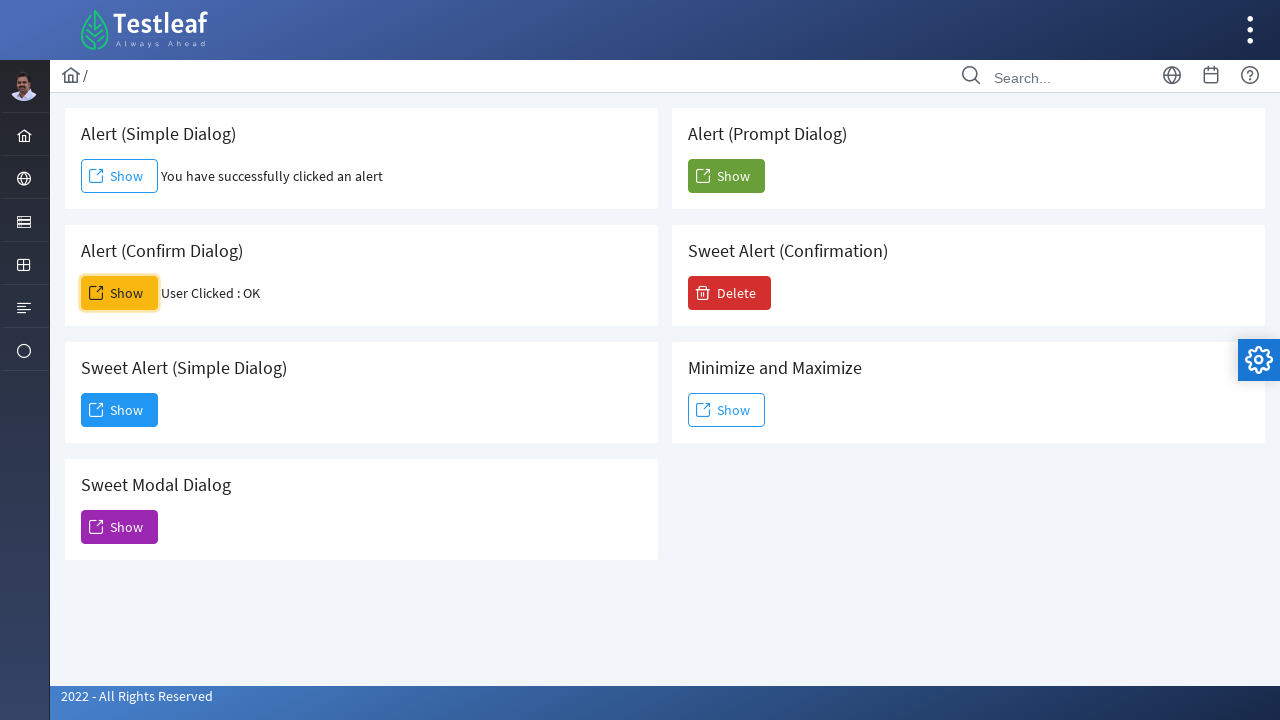

Clicked Show button for prompt alert at (726, 176) on xpath=(//span[text()='Show'])[5]
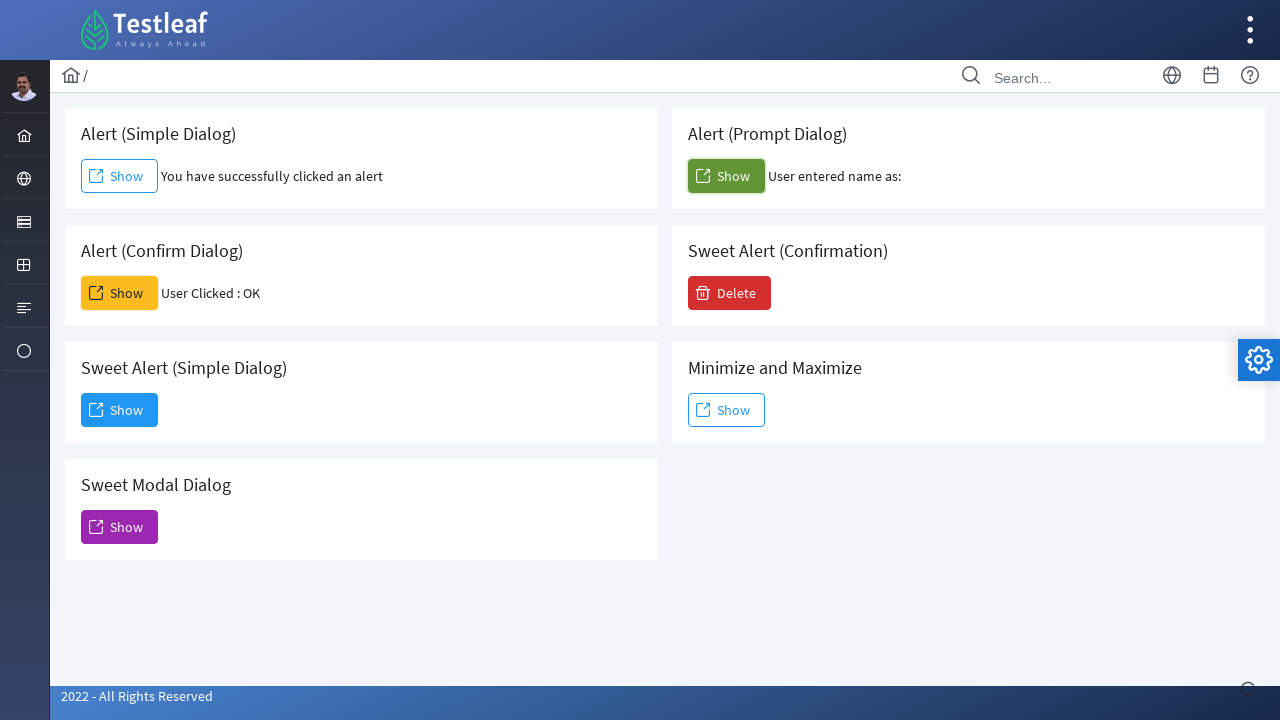

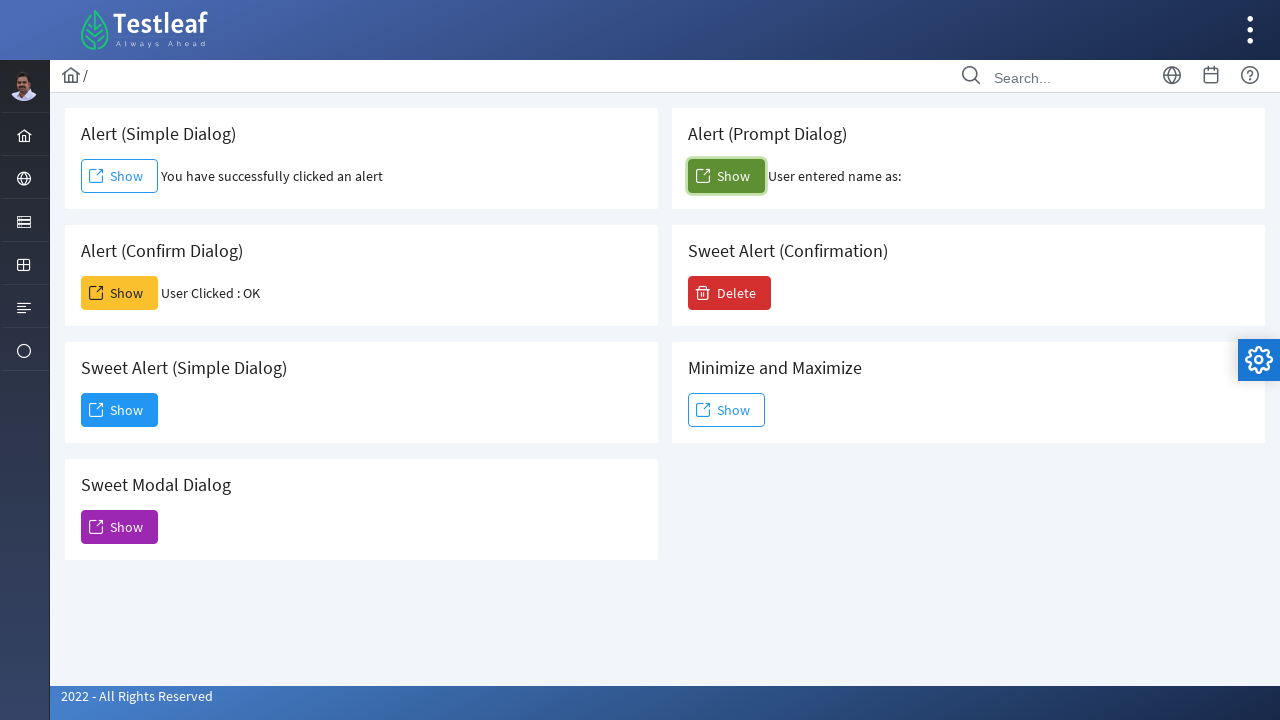